Navigates to UECE news page and verifies that news posts are displayed with titles and descriptions

Starting URL: https://www.uece.br/uece/noticias/

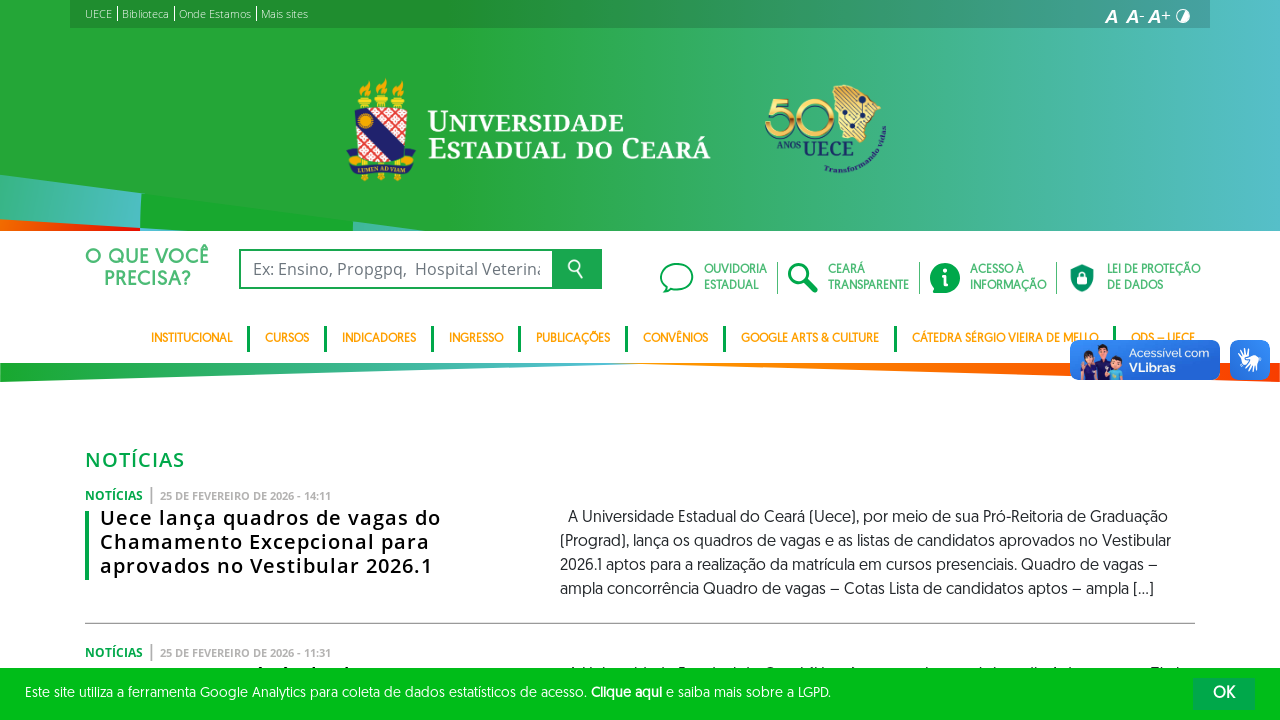

Posts container loaded on UECE news page
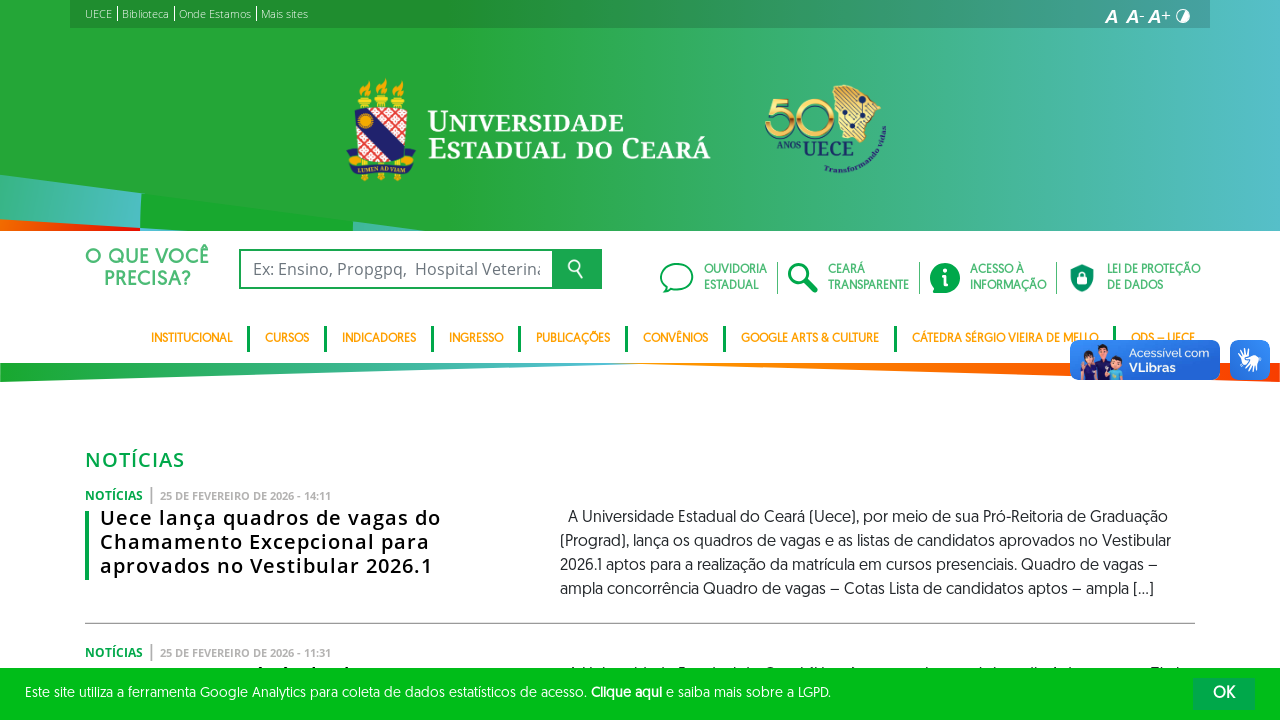

Verified news post titles are present
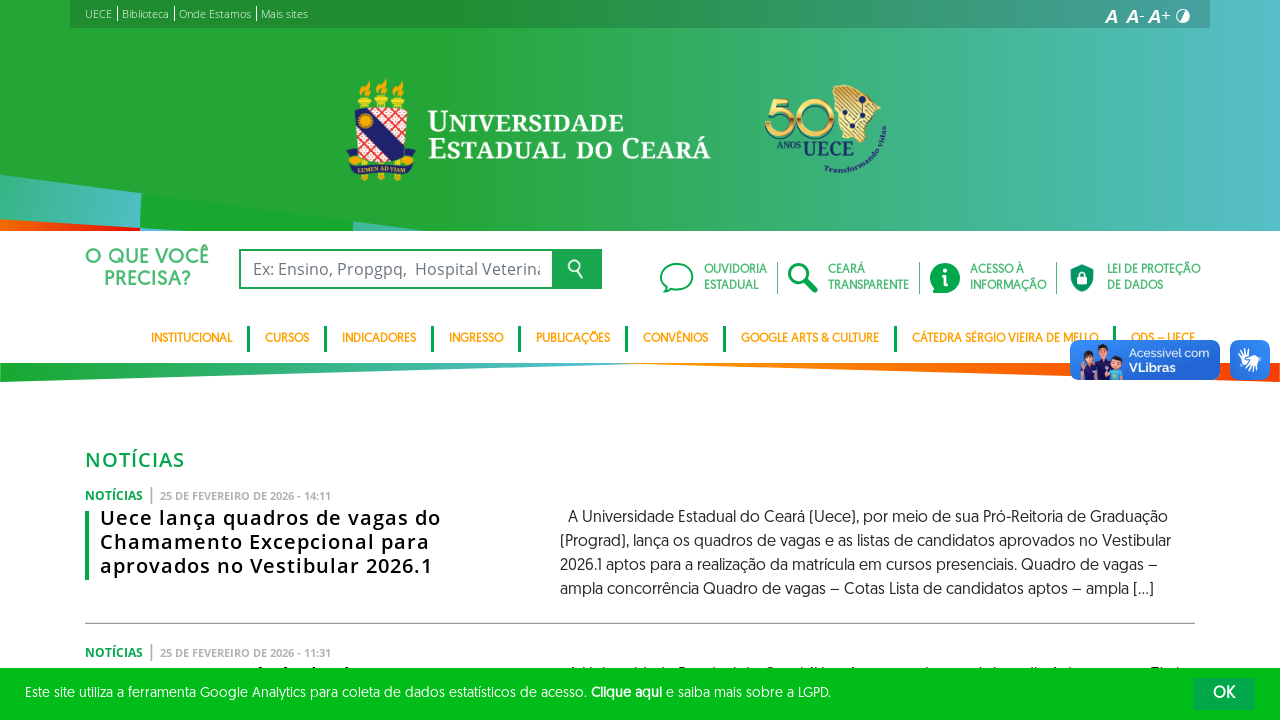

Verified news post descriptions are present
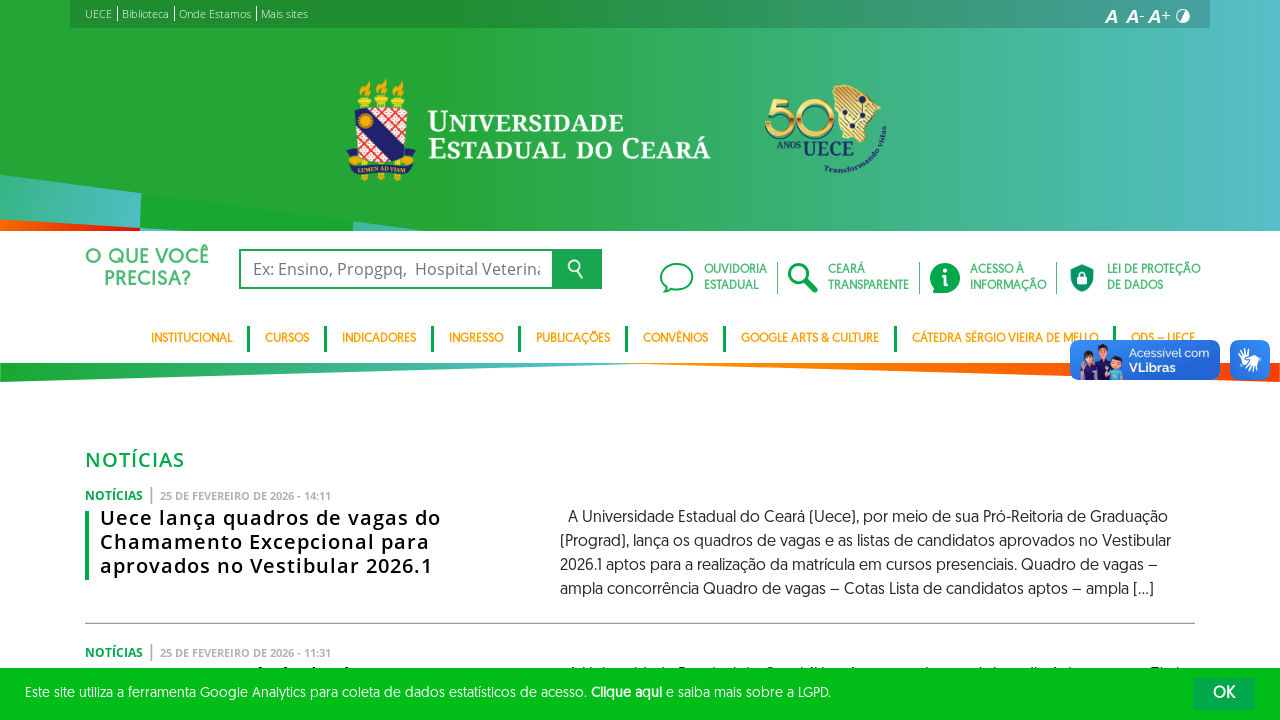

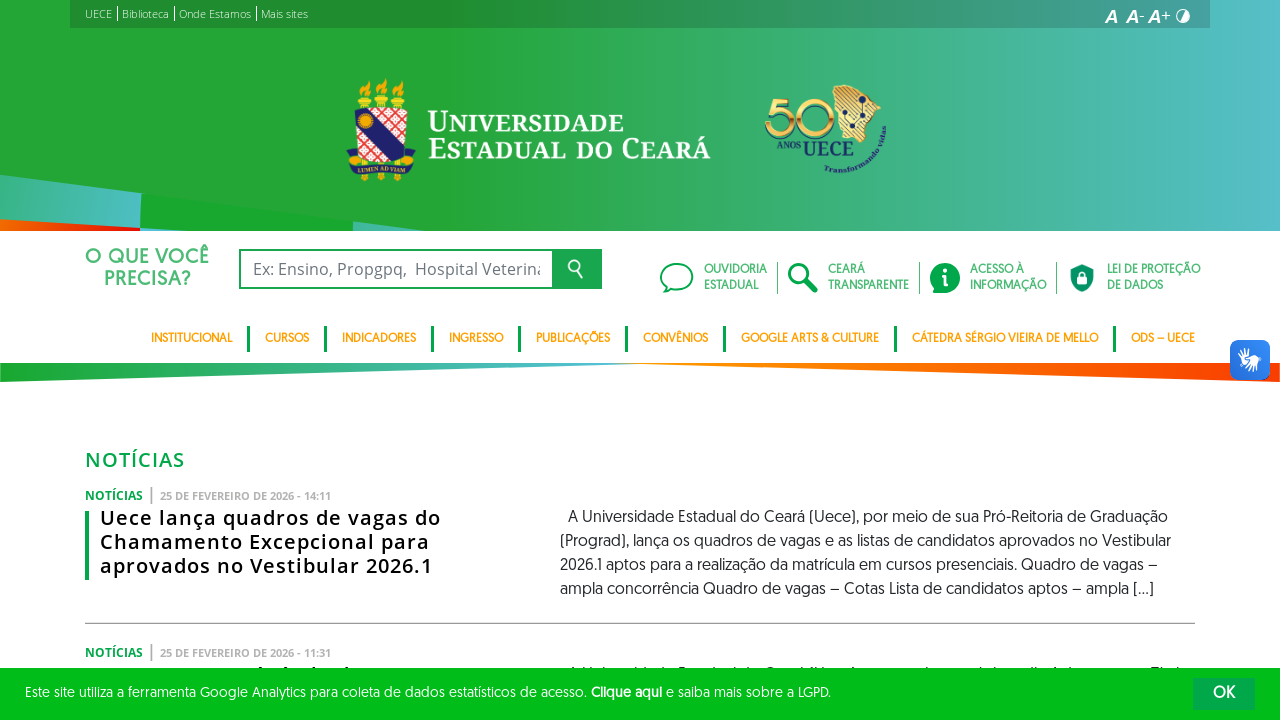